Tests registration uniqueness validation by attempting to register with a potentially existing username and verifying the system response.

Starting URL: https://buggy.justtestit.org/register

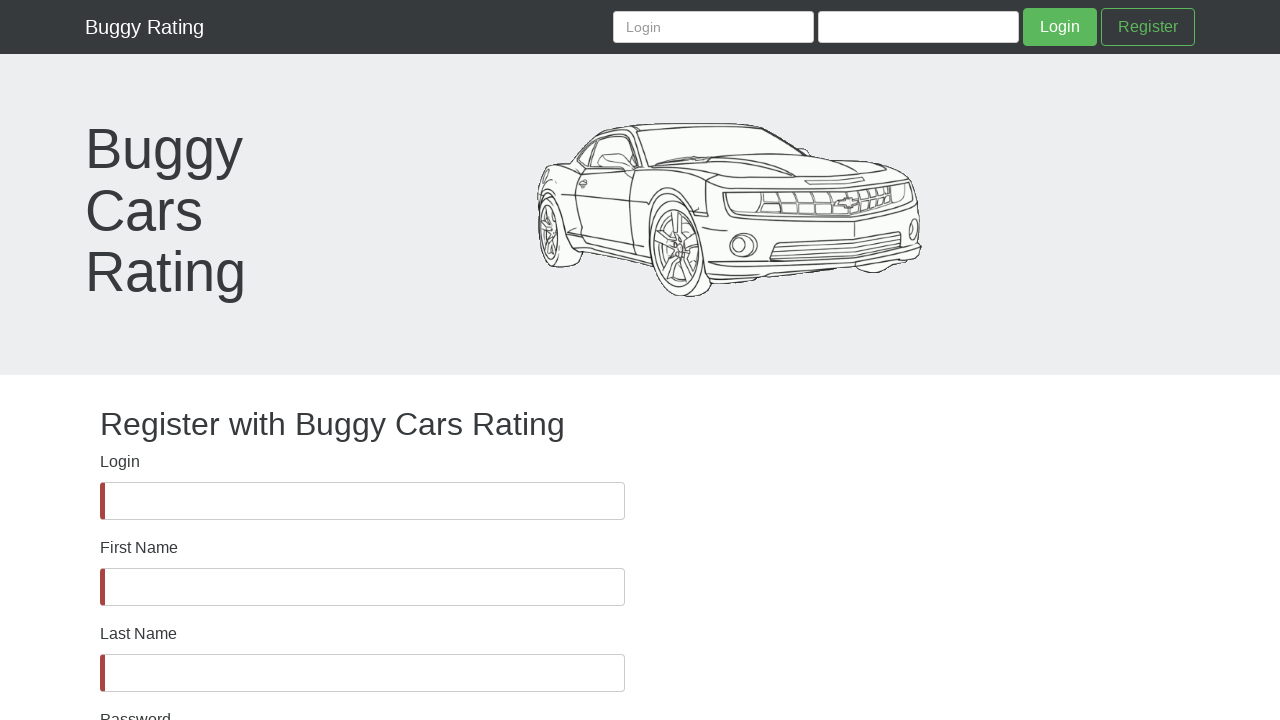

Clicked Login field at (362, 501) on internal:label="Login"i
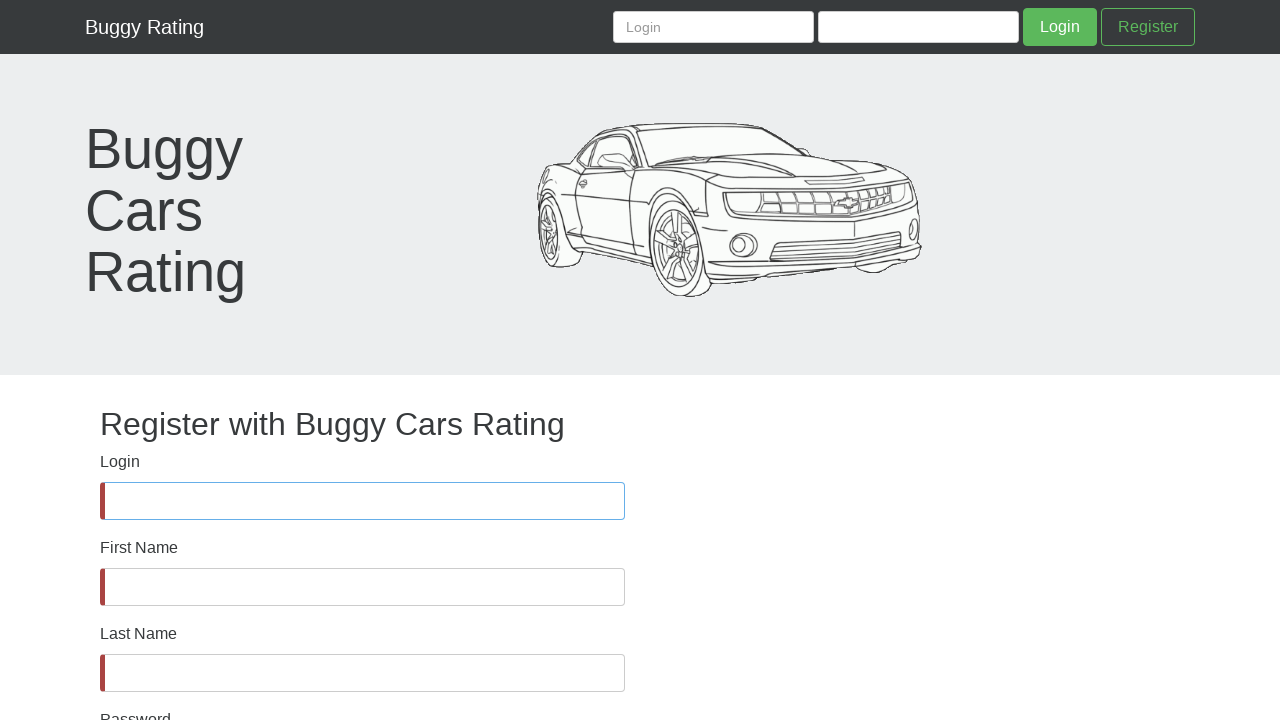

Filled Login field with 'holaaa' on internal:label="Login"i
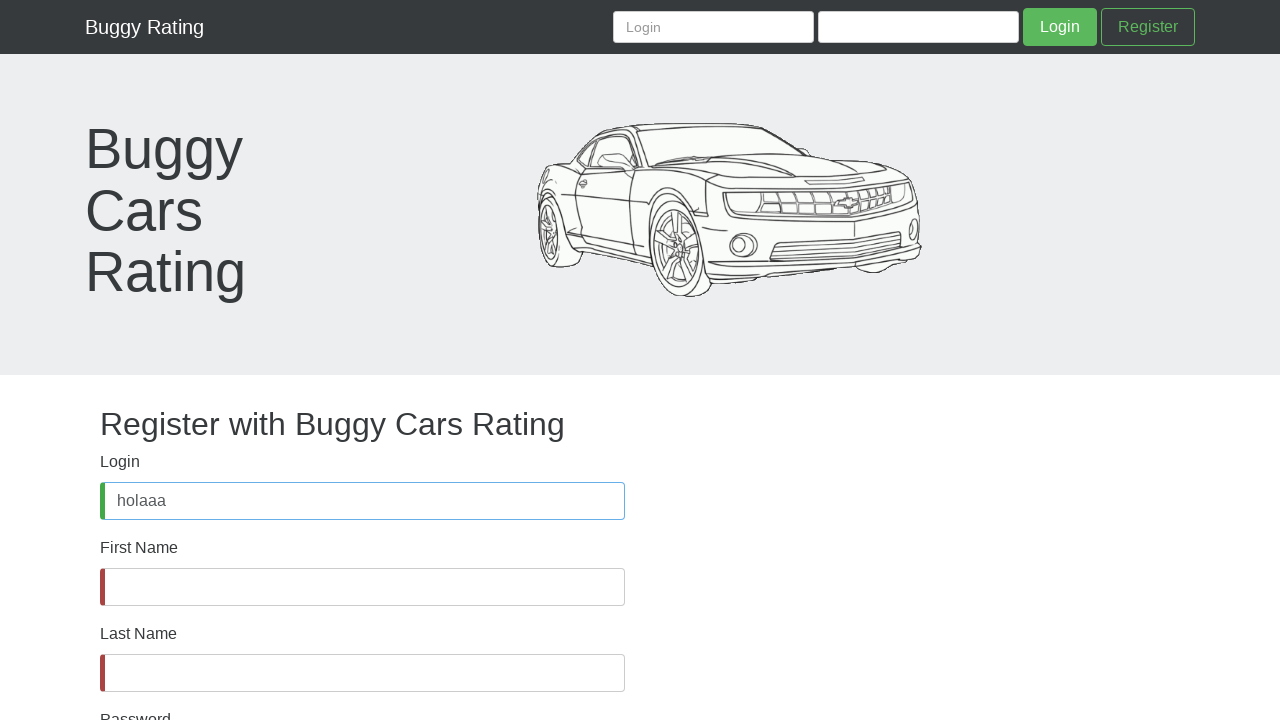

Clicked First Name field at (362, 587) on internal:label="First Name"i
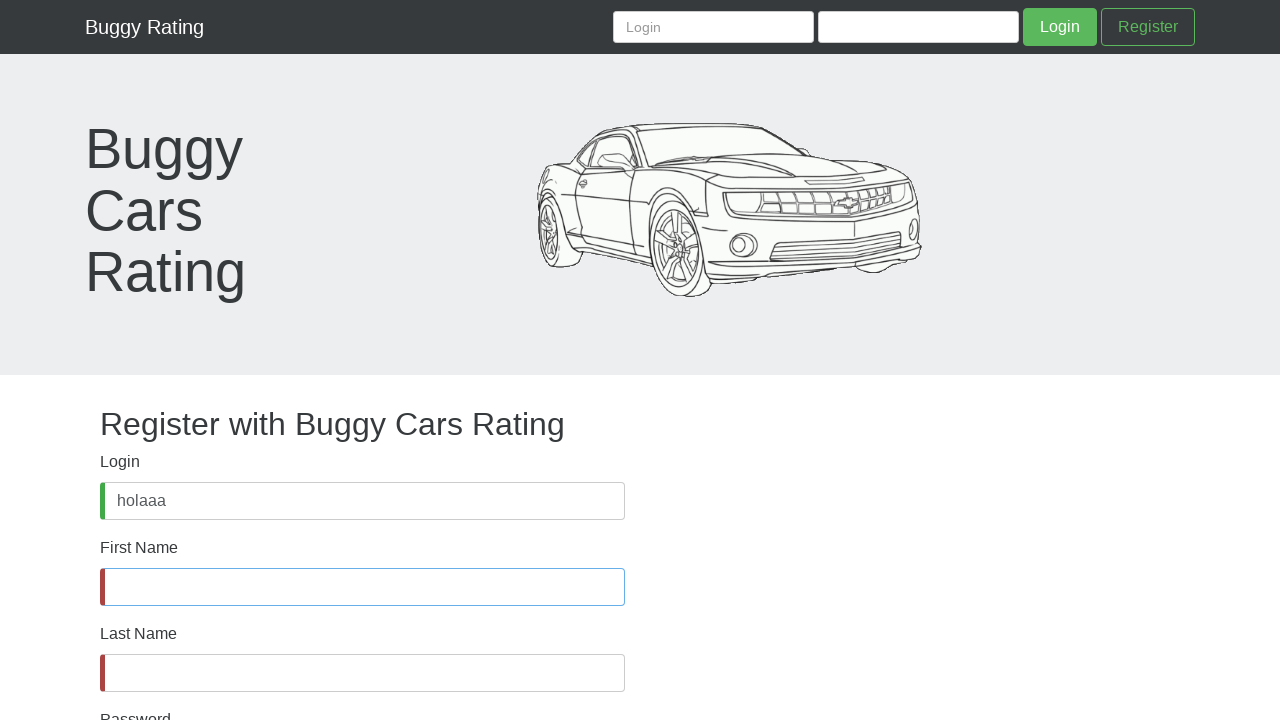

Filled First Name field with 'holaaa' on internal:label="First Name"i
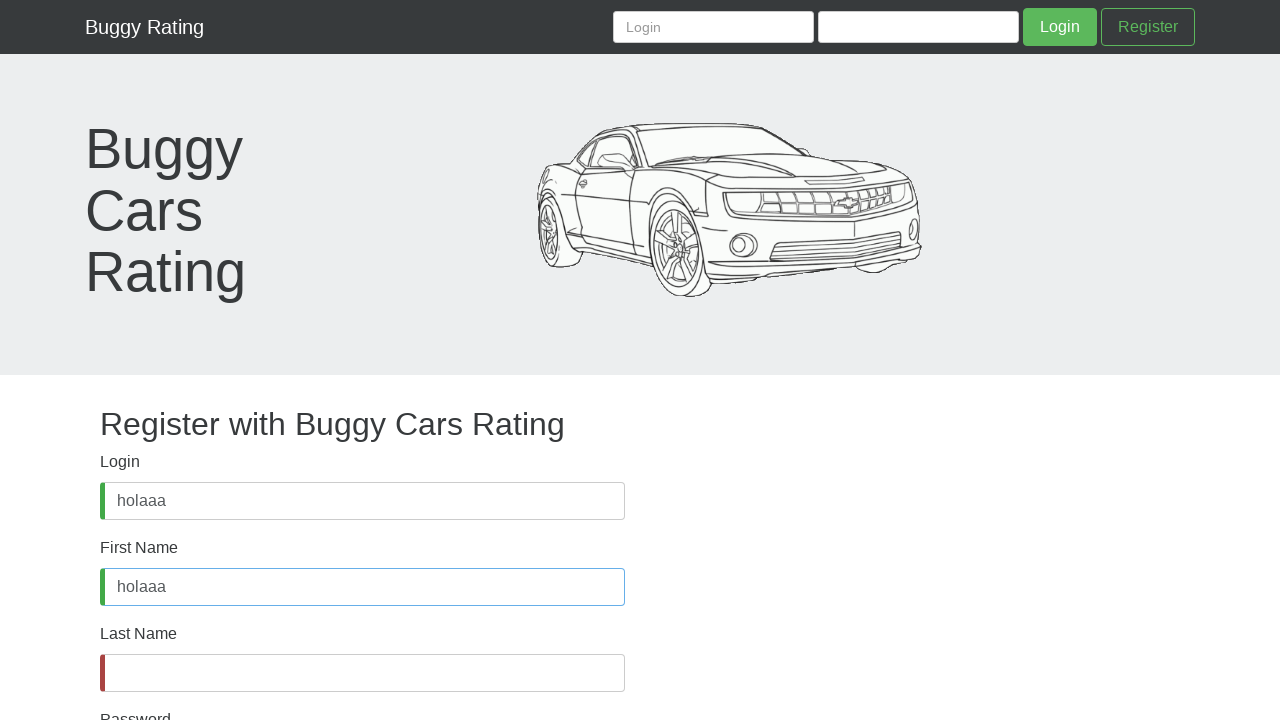

Clicked Last Name field at (362, 673) on internal:label="Last Name"i
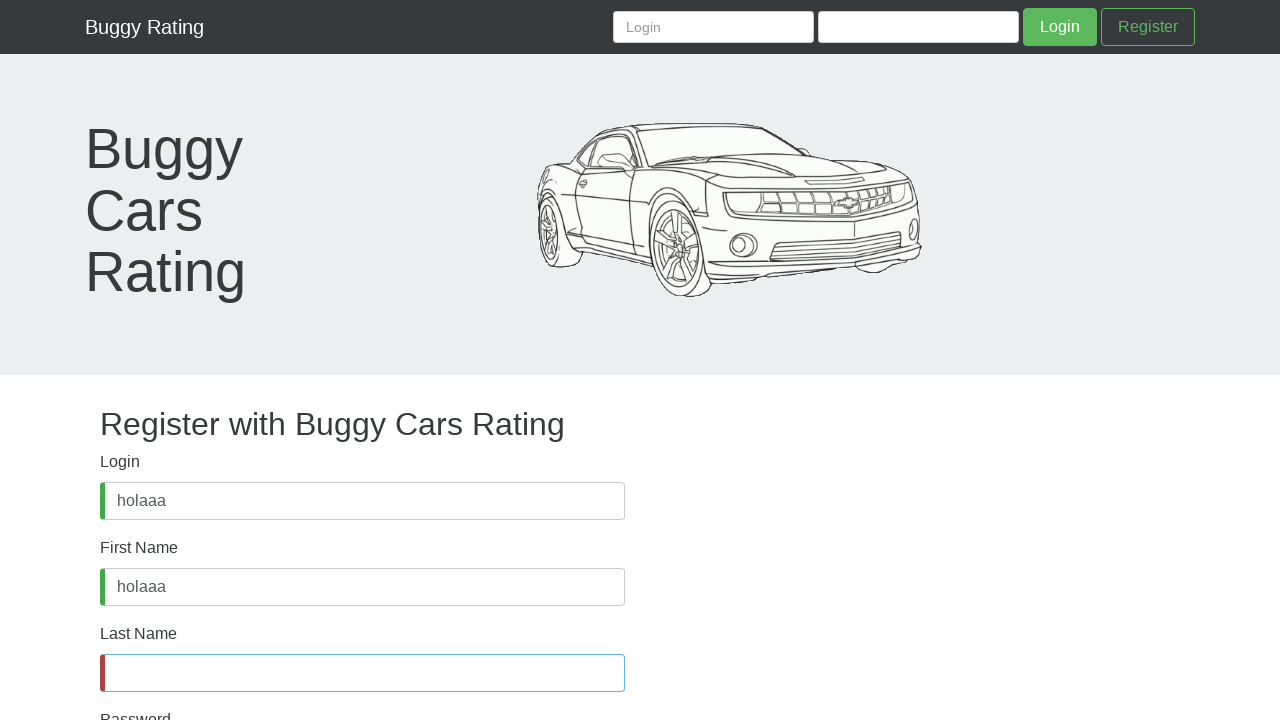

Filled Last Name field with 'holaaa' on internal:label="Last Name"i
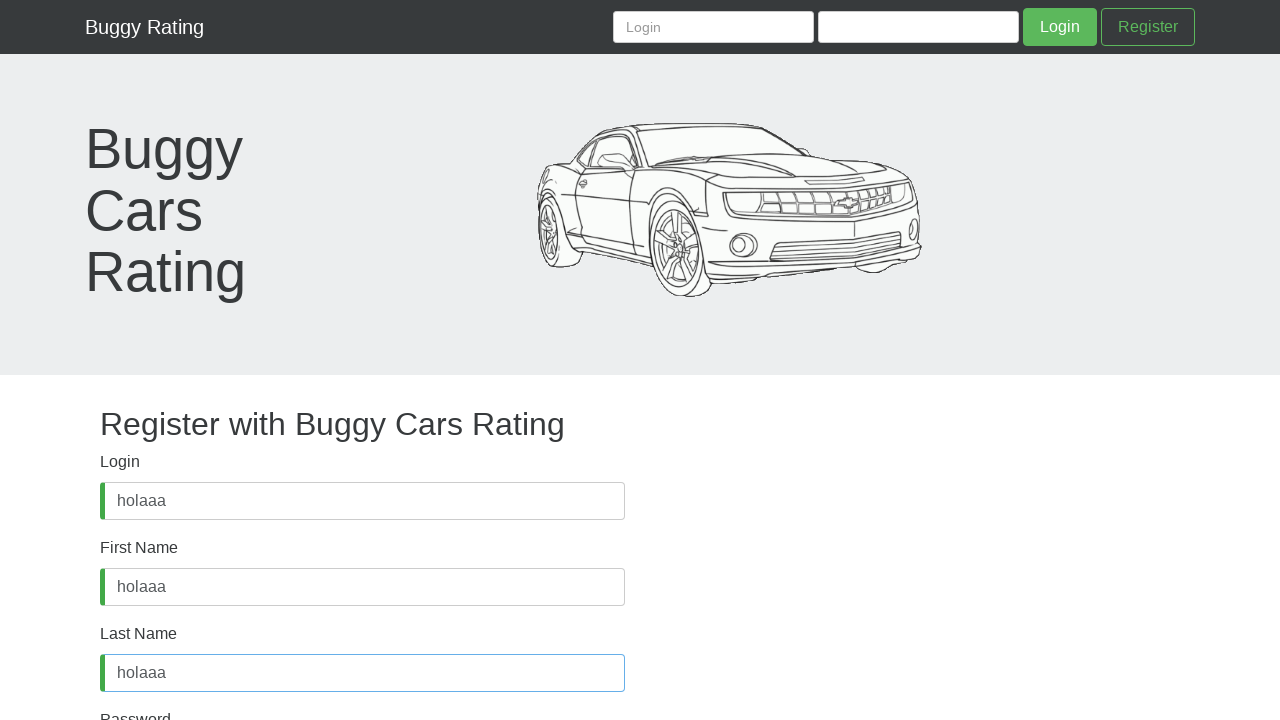

Clicked password text area at (362, 685) on internal:text="Password Password is required"i
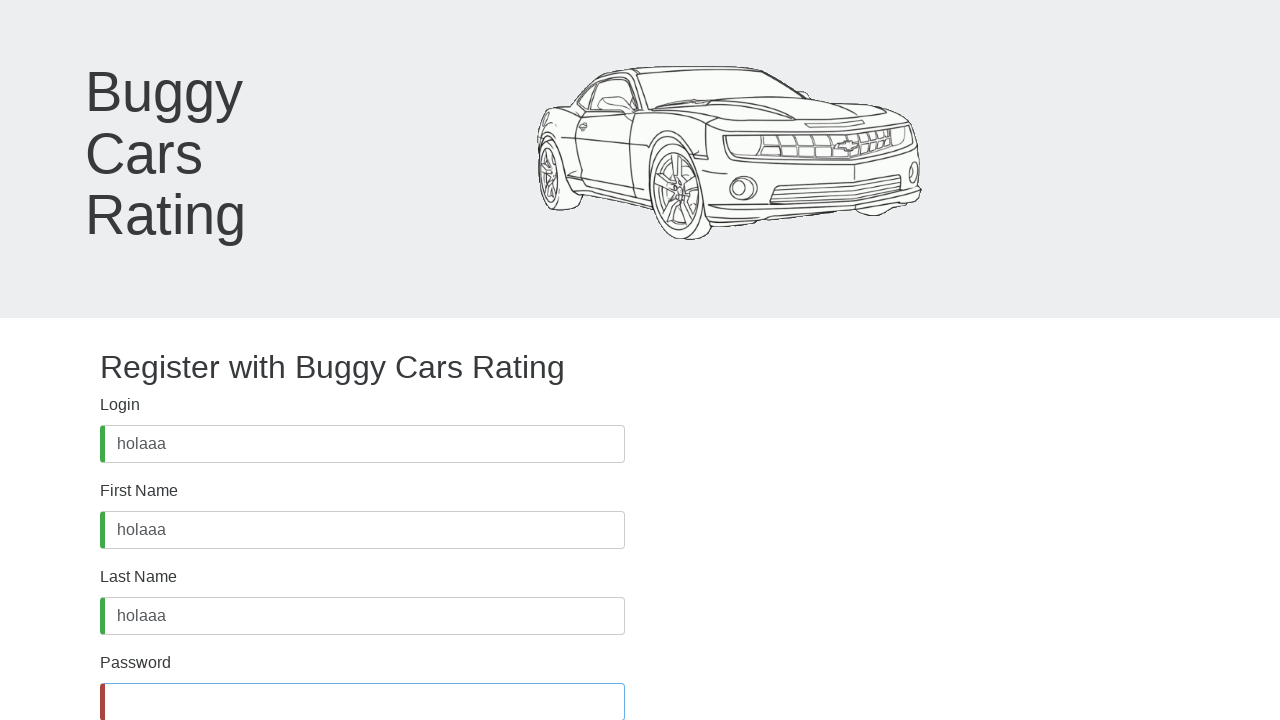

Filled Password field with secure password on internal:label="Password"s
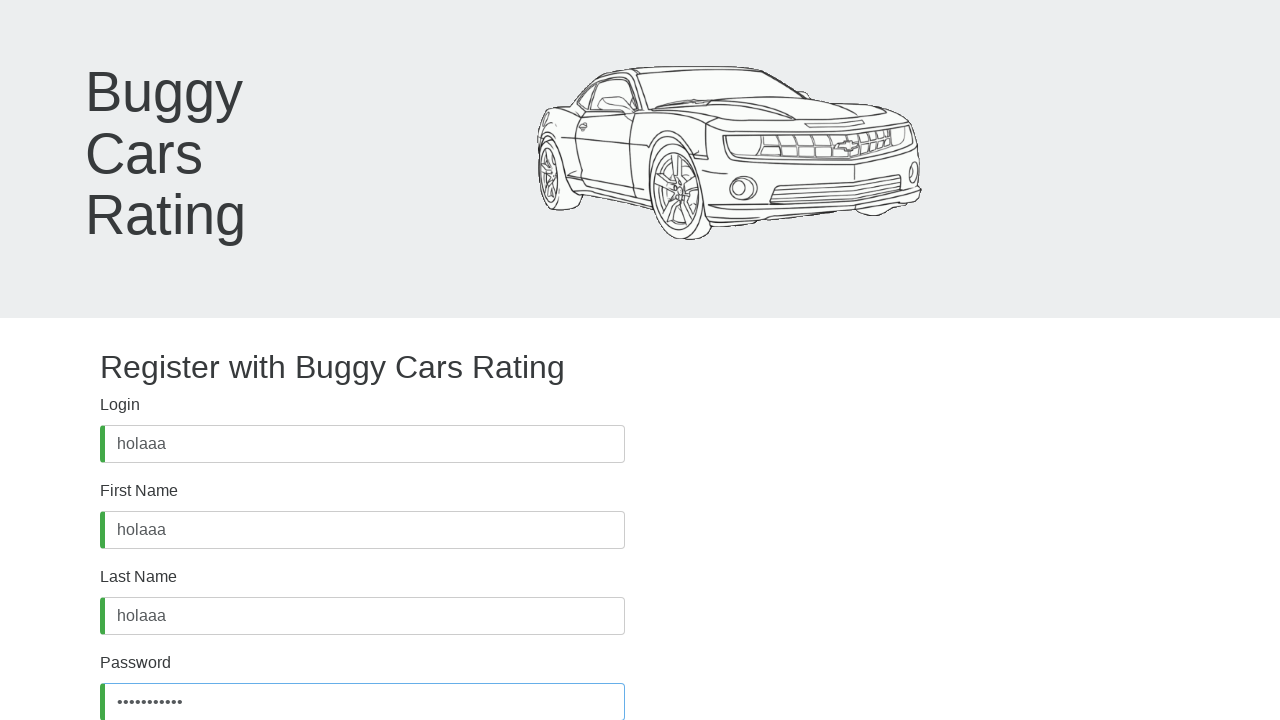

Clicked Confirm Password field at (362, 574) on internal:label="Confirm Password"i
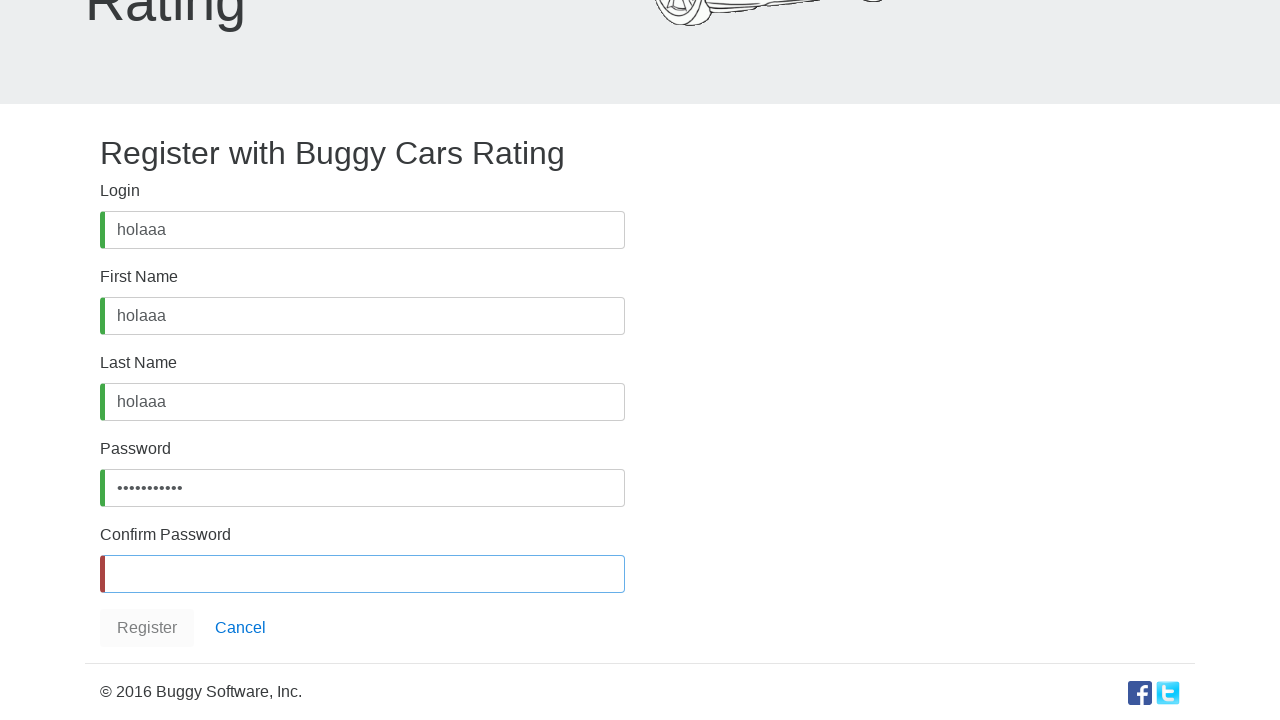

Filled Confirm Password field with matching password on internal:label="Confirm Password"i
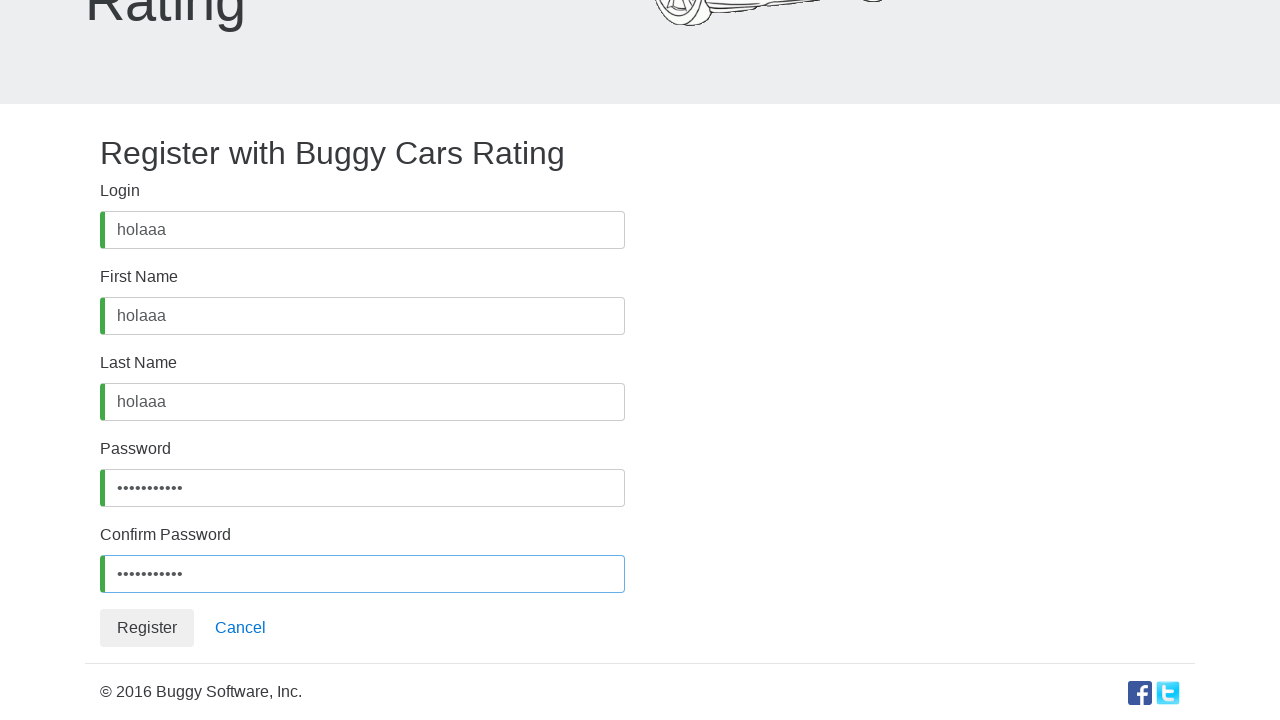

Clicked Register button to submit registration form at (147, 628) on internal:role=button[name="Register"i]
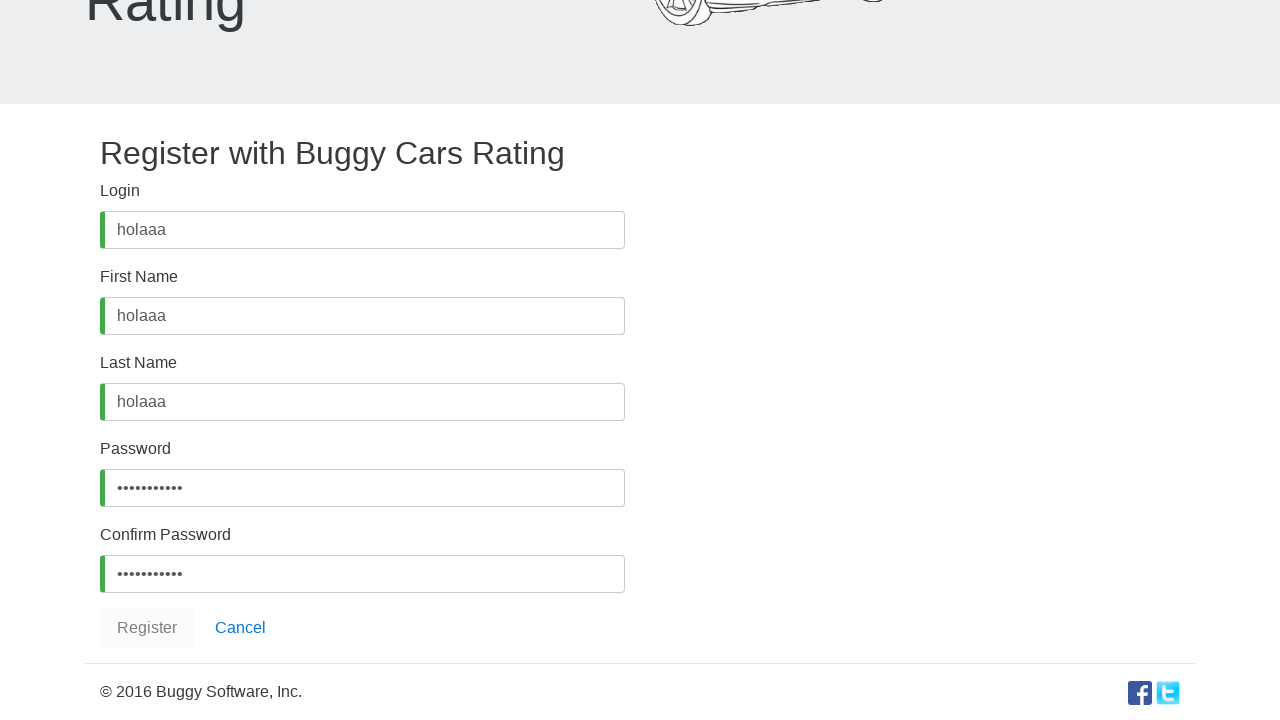

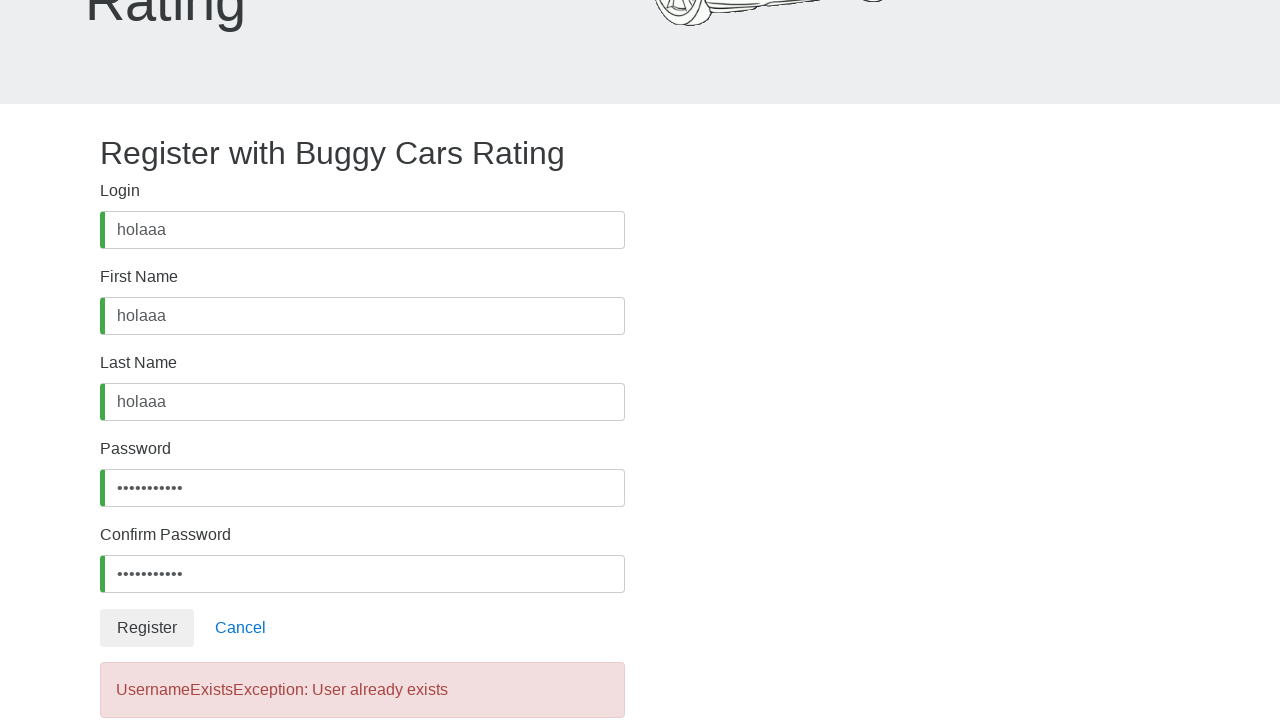